Tests that the page title is not the lowercase "youtube" (case-sensitive check)

Starting URL: https://www.youtube.com/

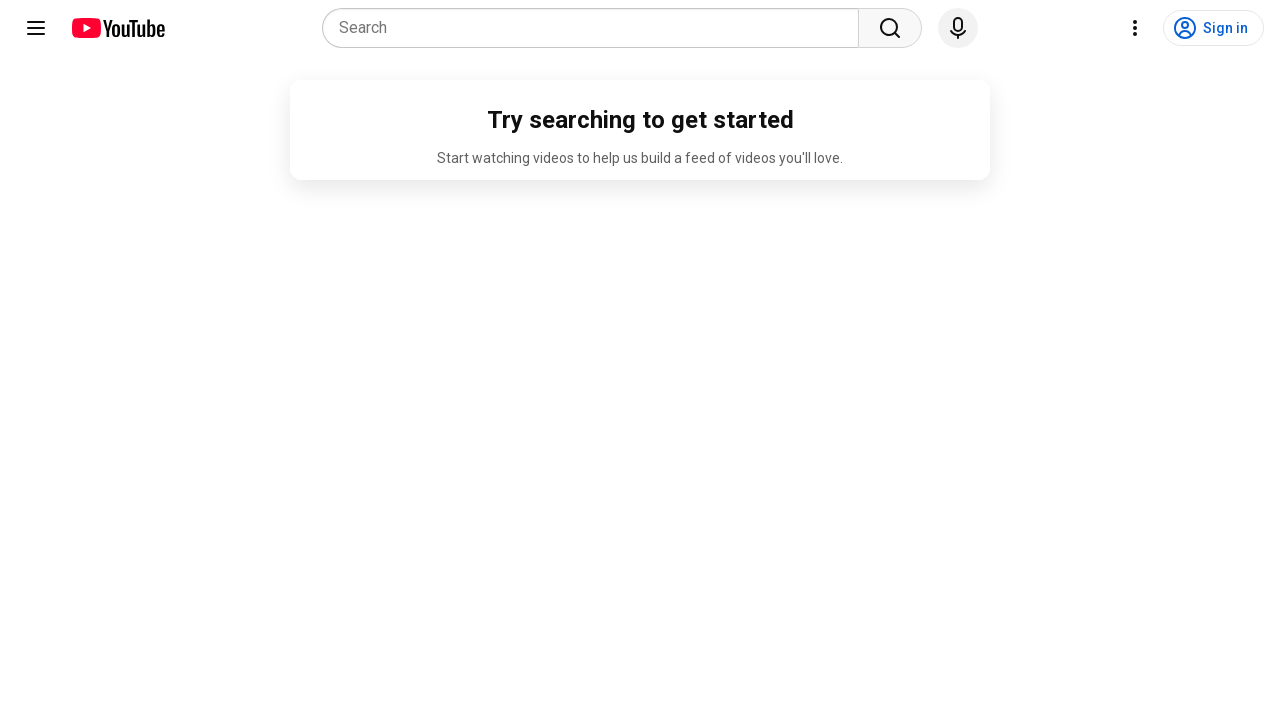

Navigated to YouTube homepage
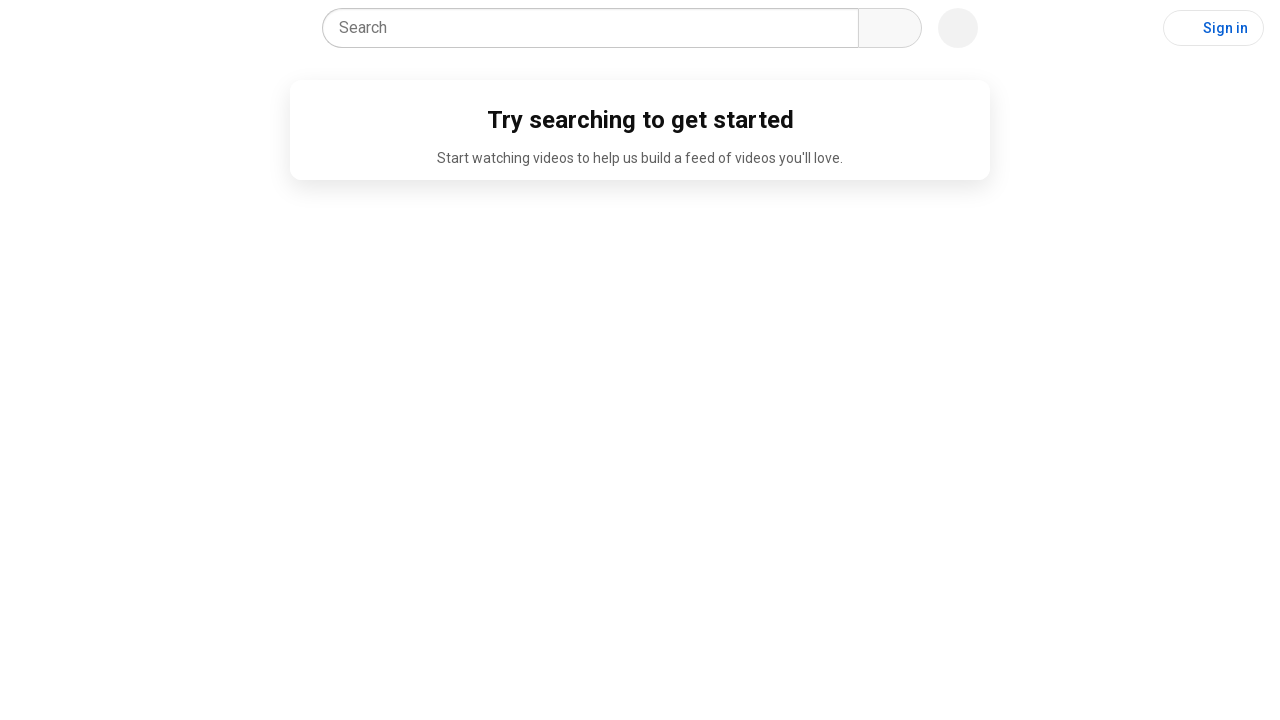

Verified page title is not lowercase 'youtube' (case-sensitive check passed)
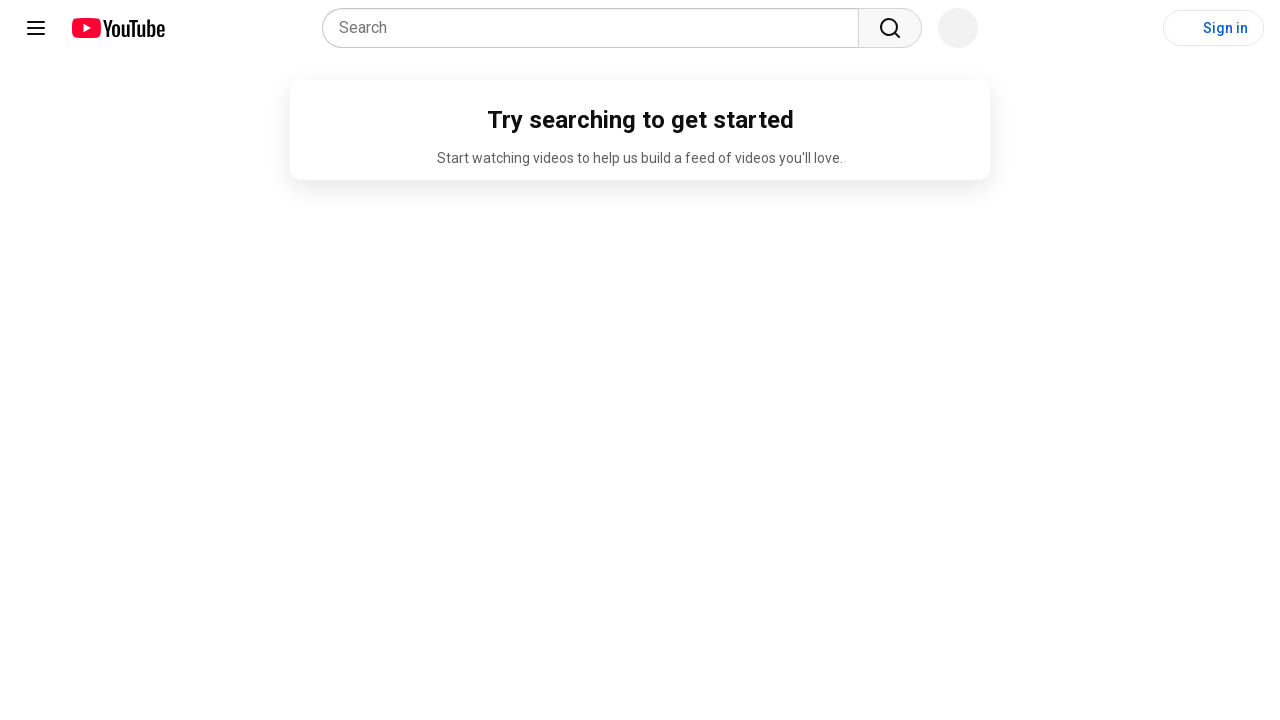

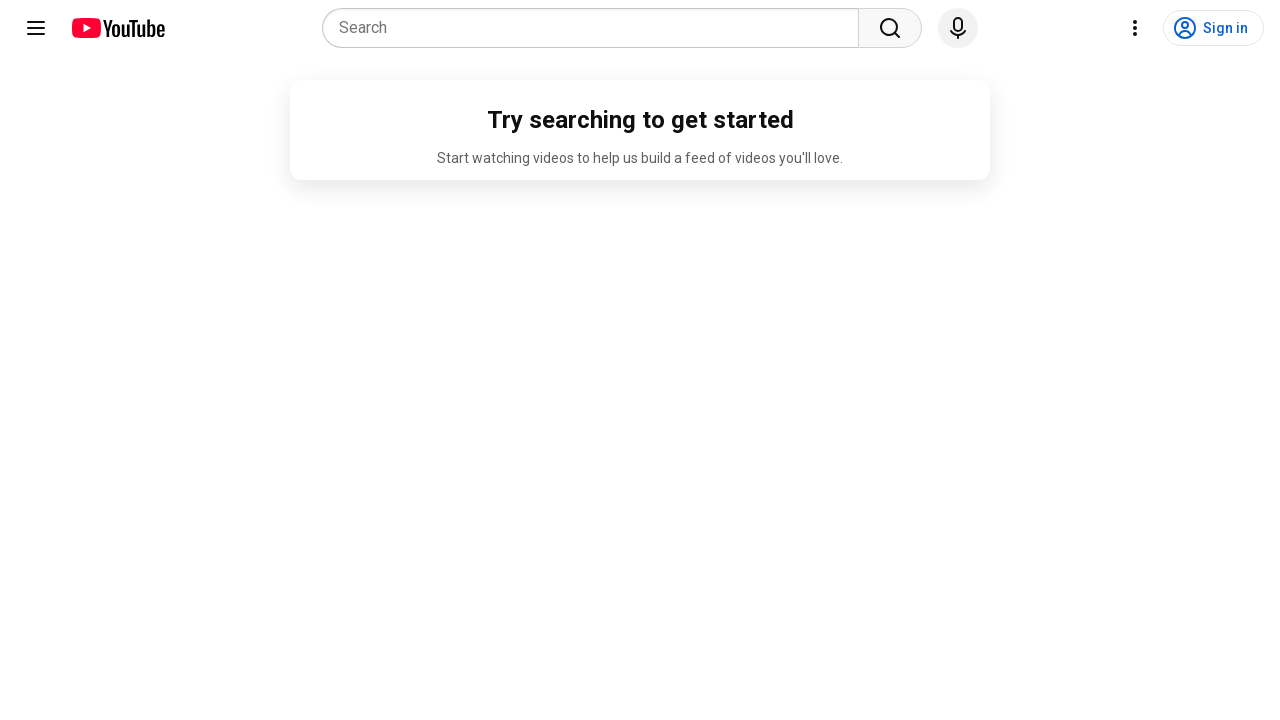